Tests that the counter displays the current number of todo items

Starting URL: https://demo.playwright.dev/todomvc

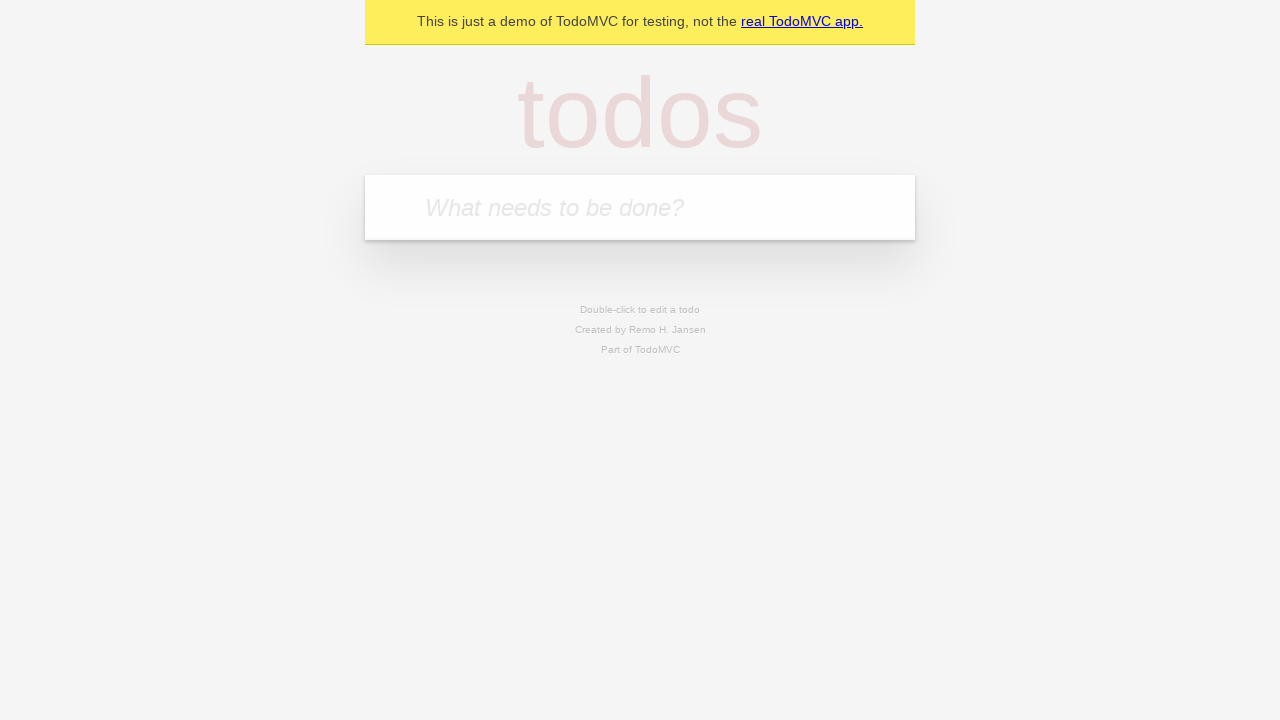

Located the 'What needs to be done?' input field
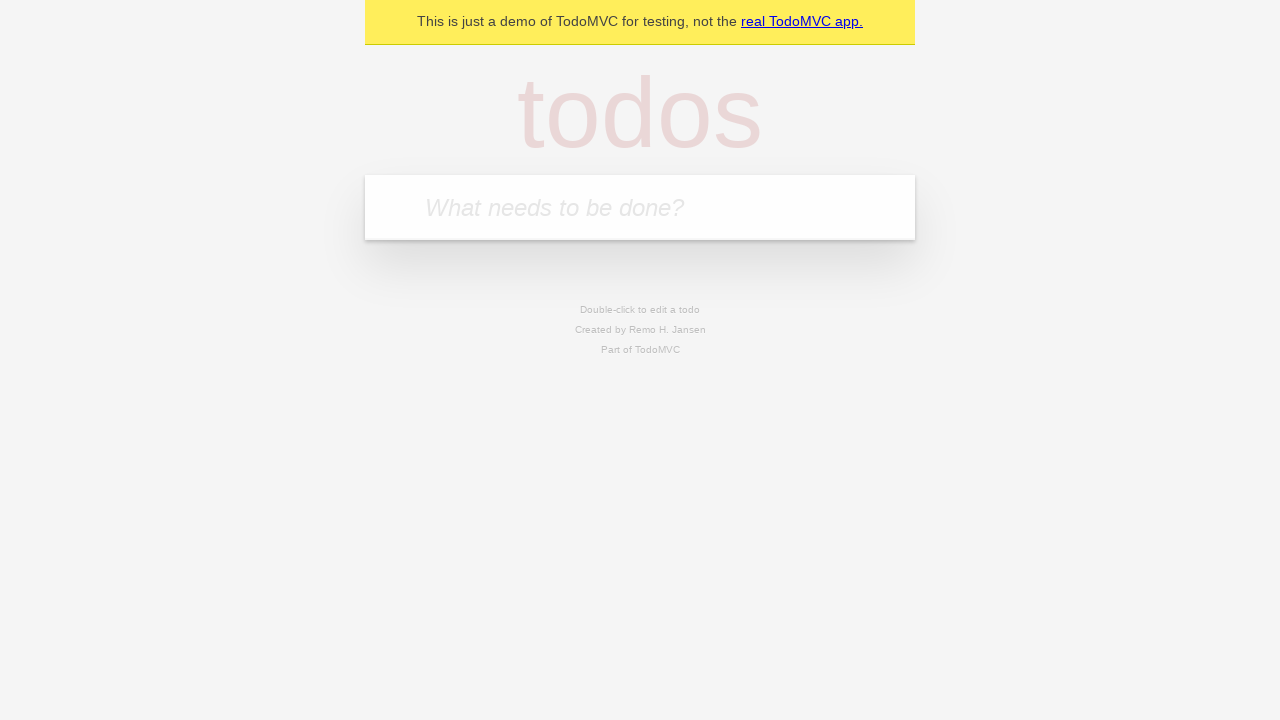

Filled first todo item with 'buy some cheese' on internal:attr=[placeholder="What needs to be done?"i]
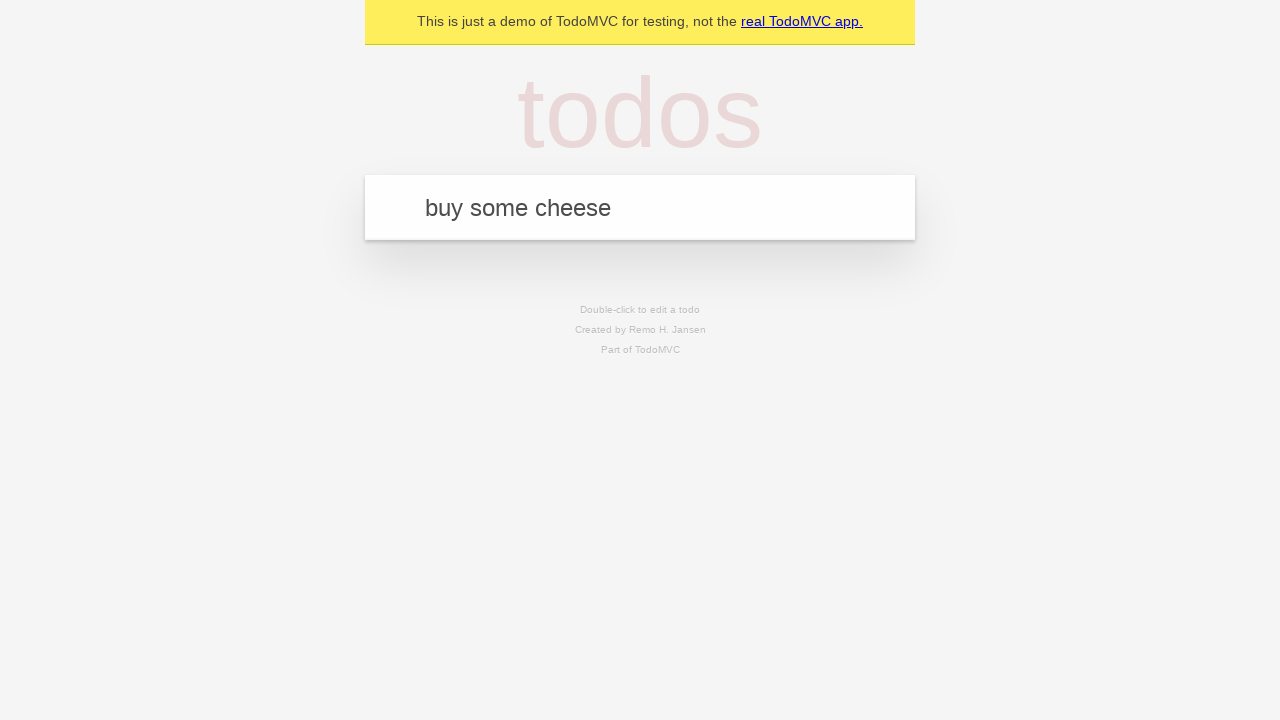

Pressed Enter to create first todo item on internal:attr=[placeholder="What needs to be done?"i]
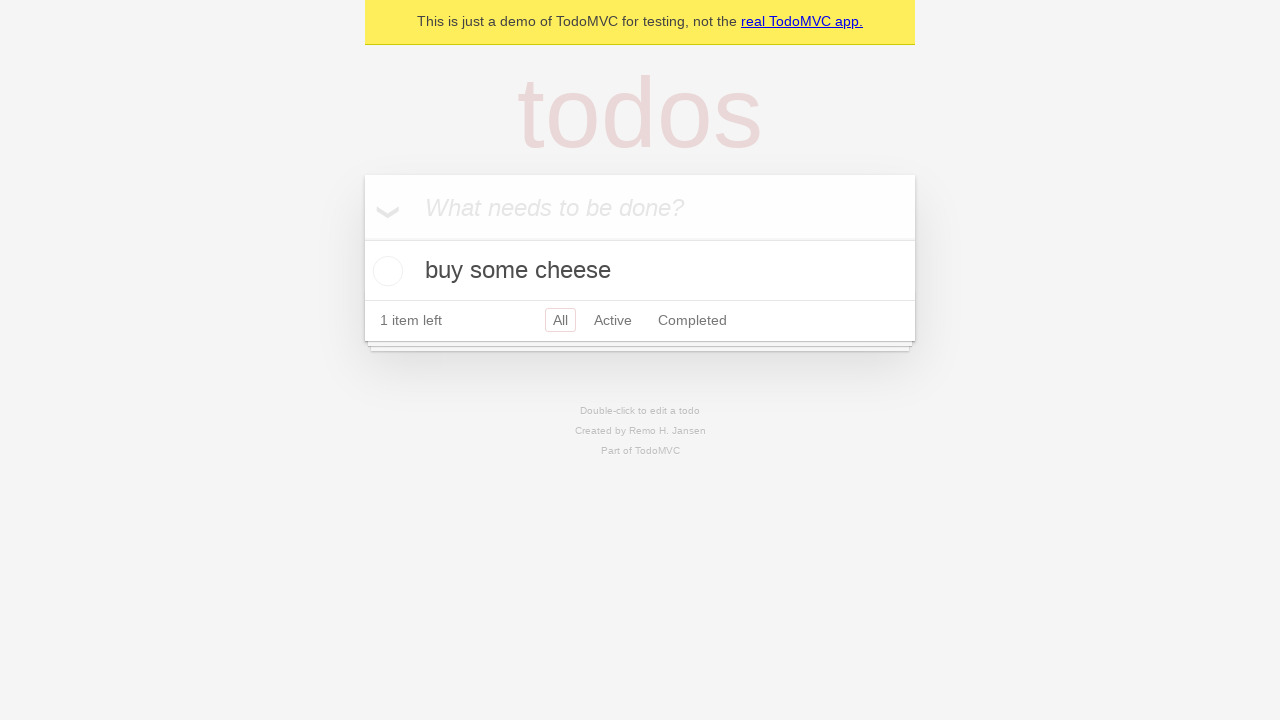

Todo counter element appeared showing count of 1
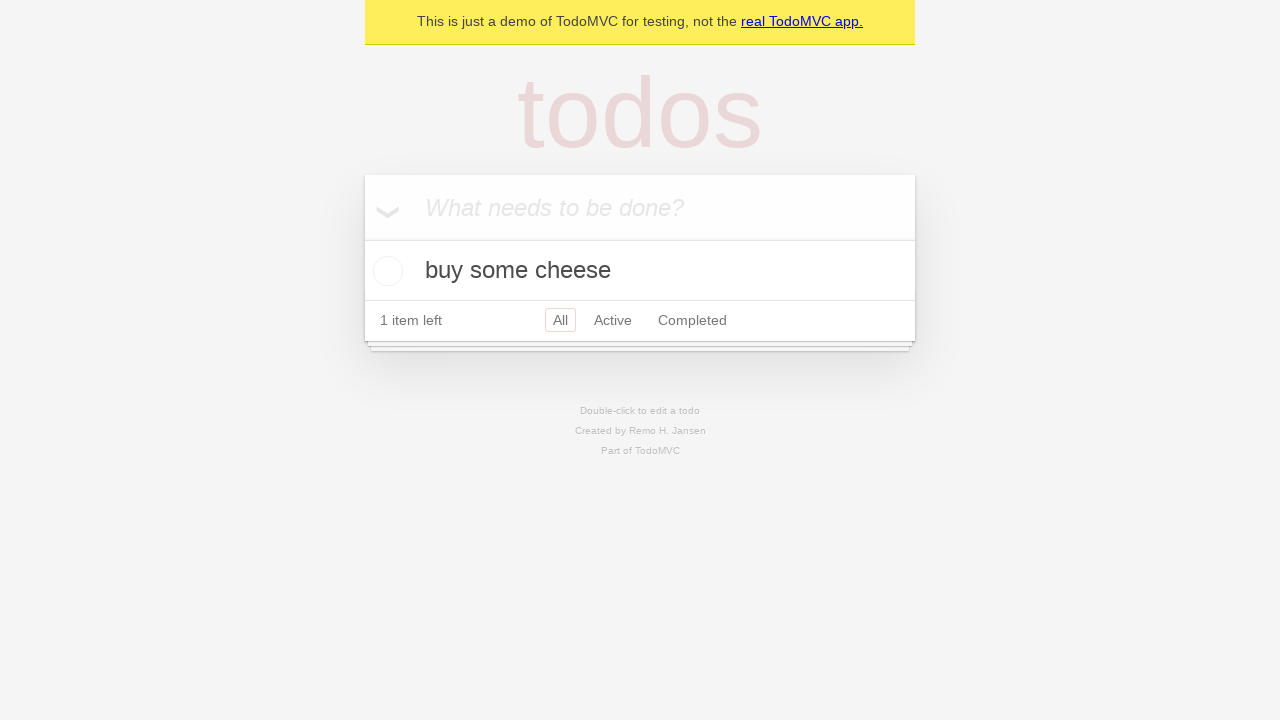

Filled second todo item with 'feed the cat' on internal:attr=[placeholder="What needs to be done?"i]
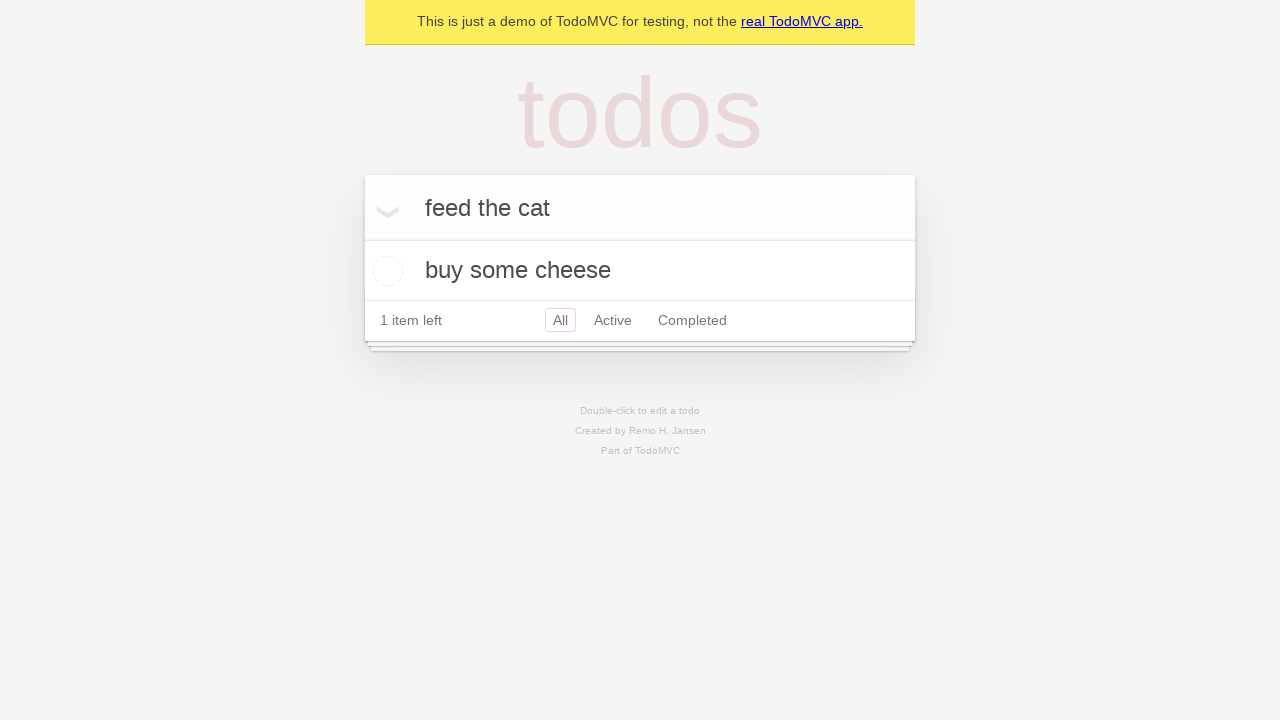

Pressed Enter to create second todo item on internal:attr=[placeholder="What needs to be done?"i]
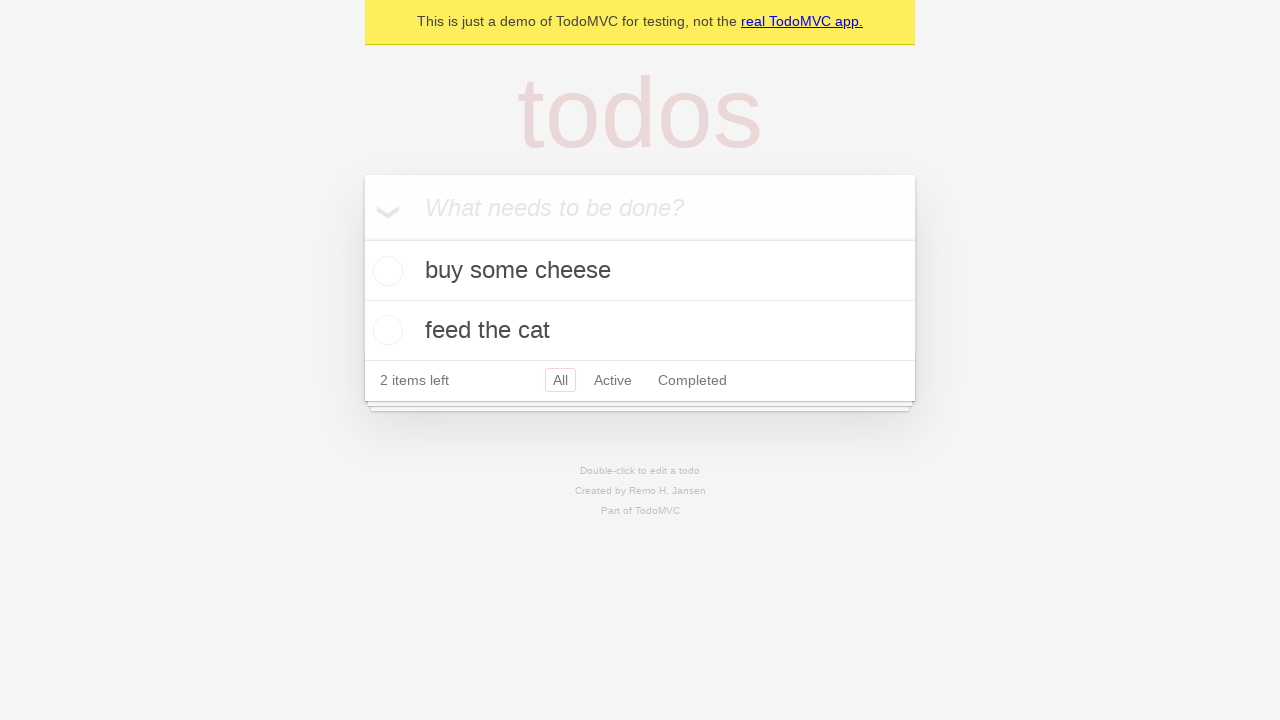

Todo counter updated to display 2 items
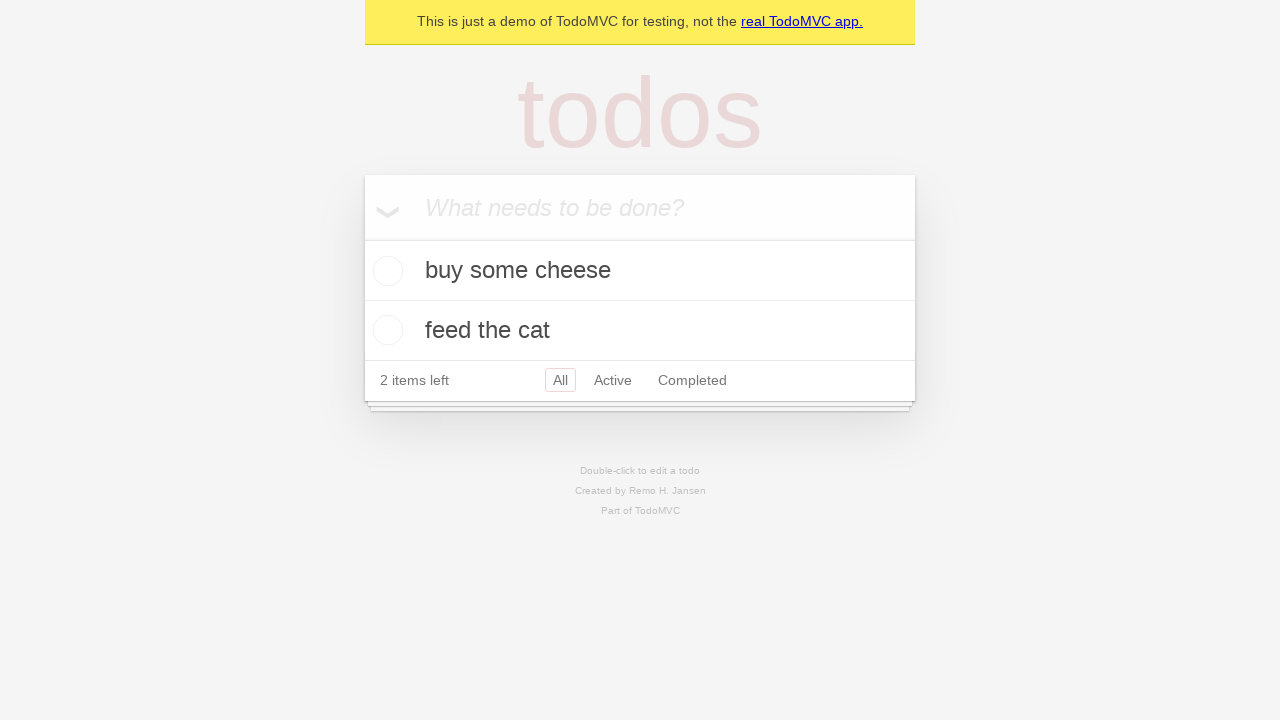

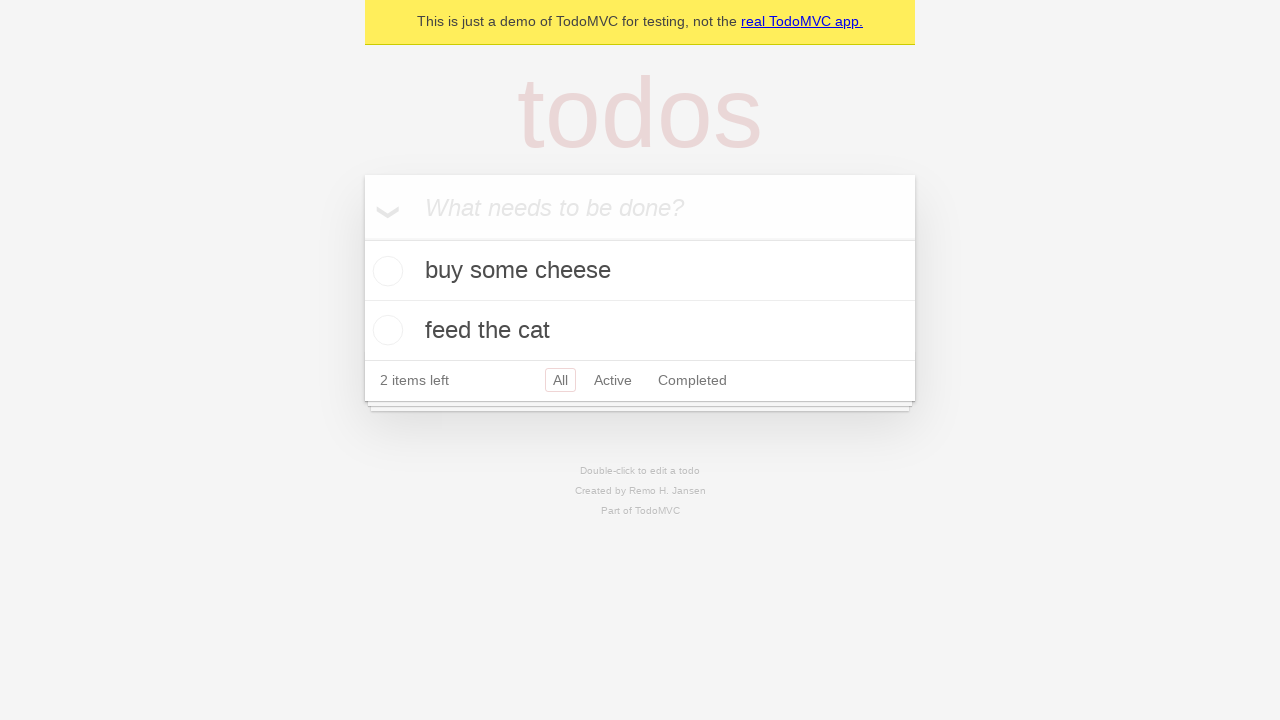